Tests dropdown select functionality by selecting an option by index and verifying the selection

Starting URL: https://igorsmasc.github.io/praticando_selects_radio_checkbox/

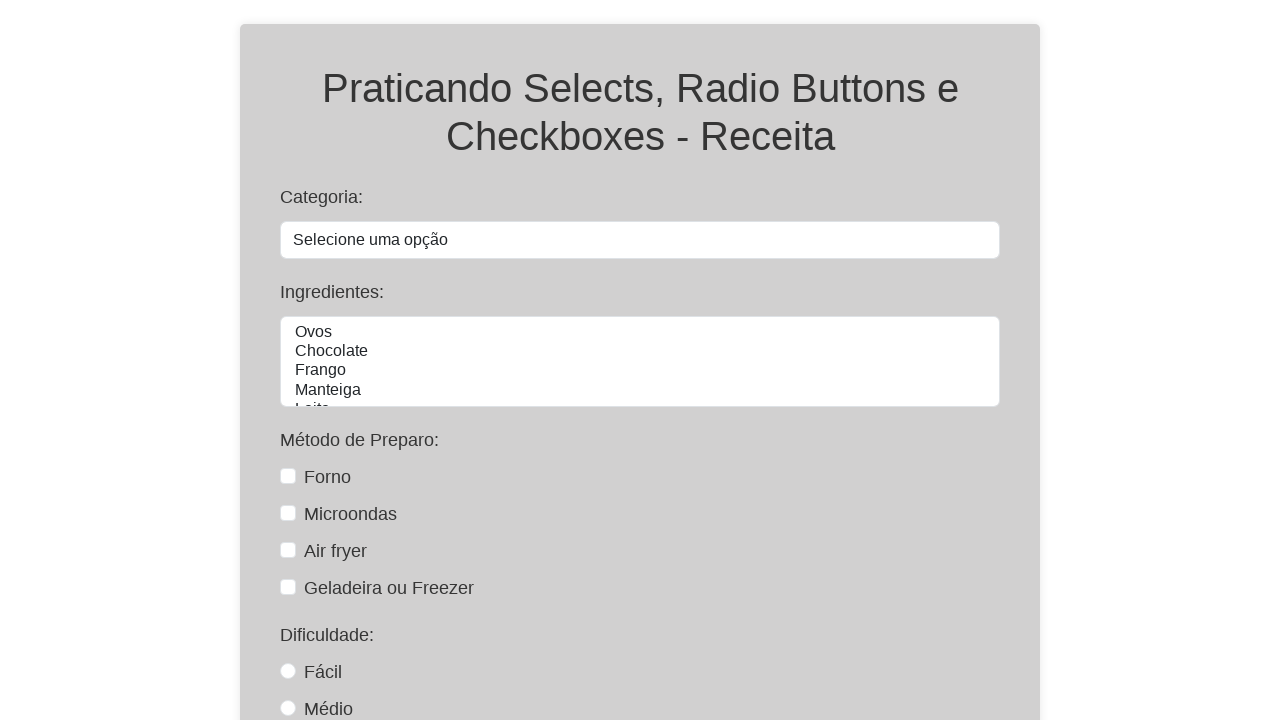

Navigated to dropdown select practice page
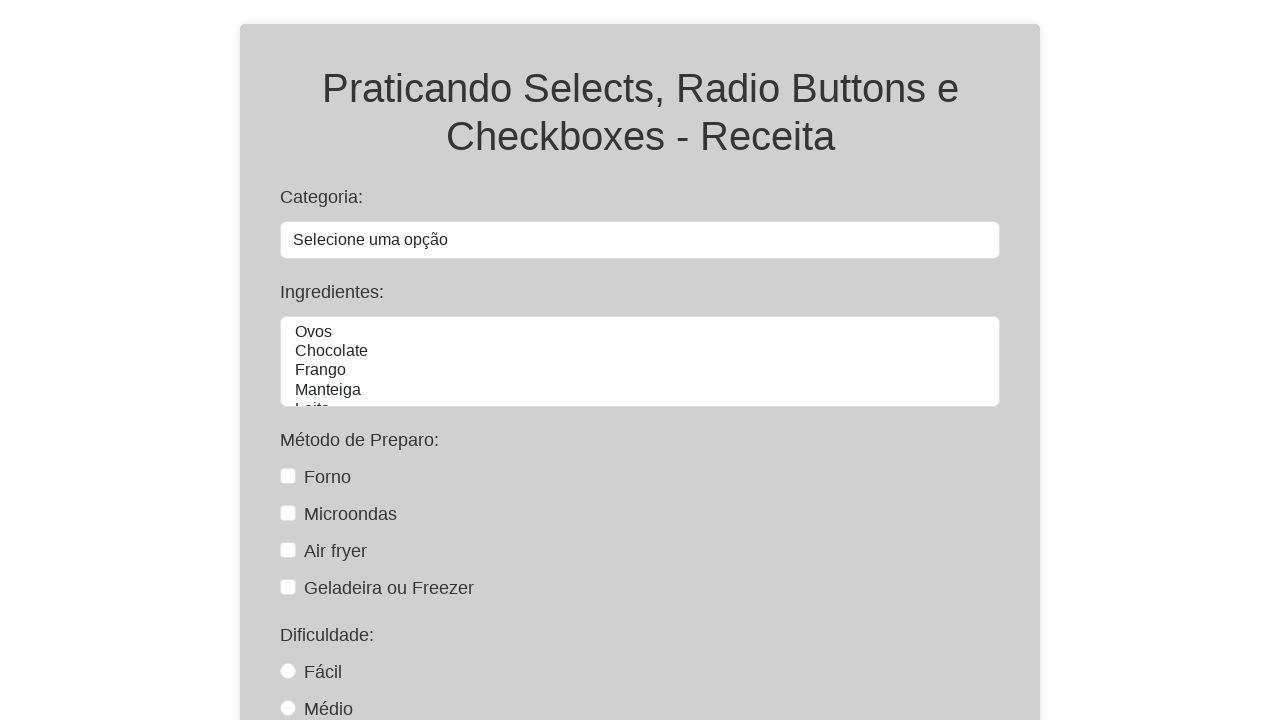

Selected 'Almoço e Janta' option by index 1 from categoria dropdown on #categoria
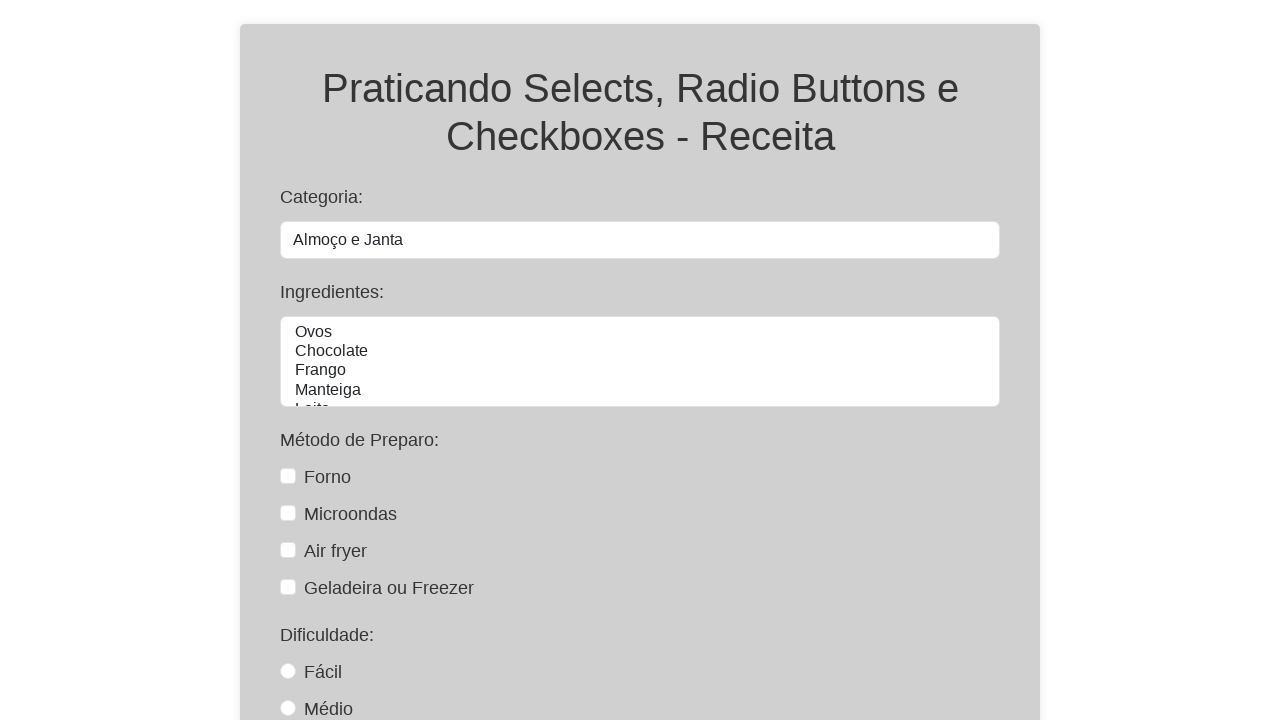

Retrieved text of selected option from categoria dropdown
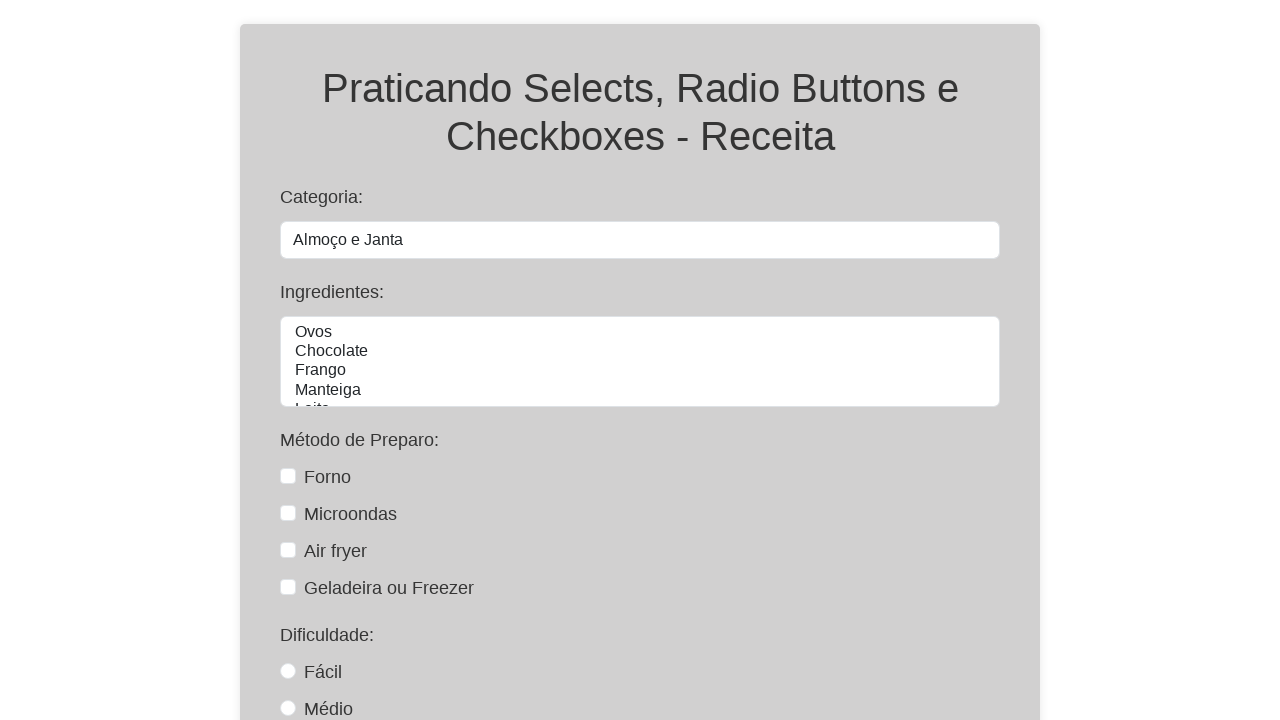

Verified that 'Almoço e Janta' was successfully selected
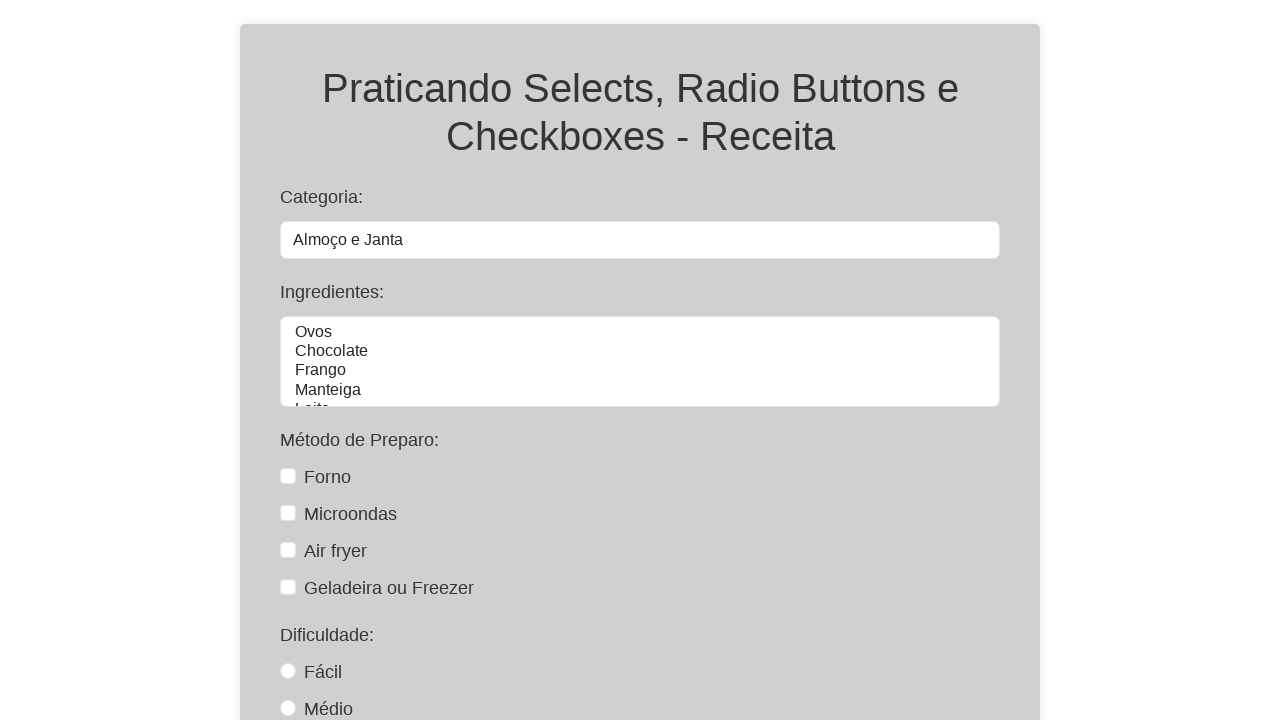

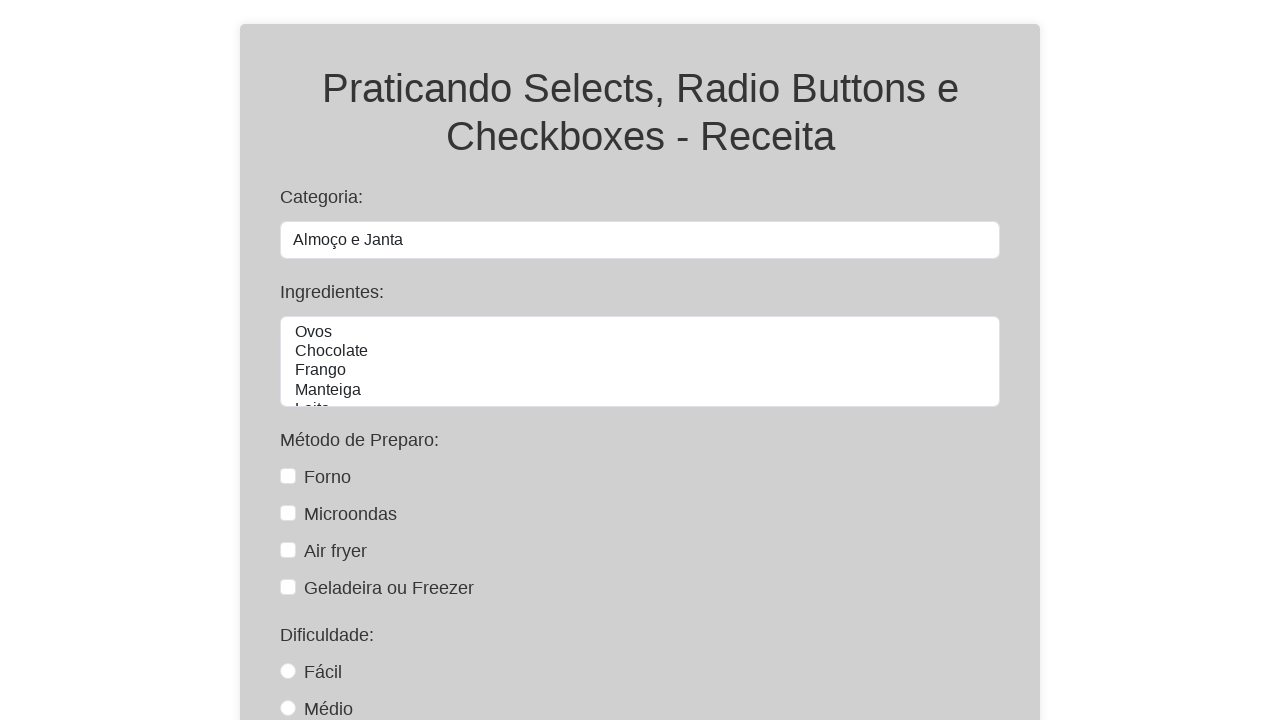